Tests search functionality by searching for "getting started" guide and verifying navigation to the getting-started page

Starting URL: https://opensource.adobe.com/spectrum-web-components/

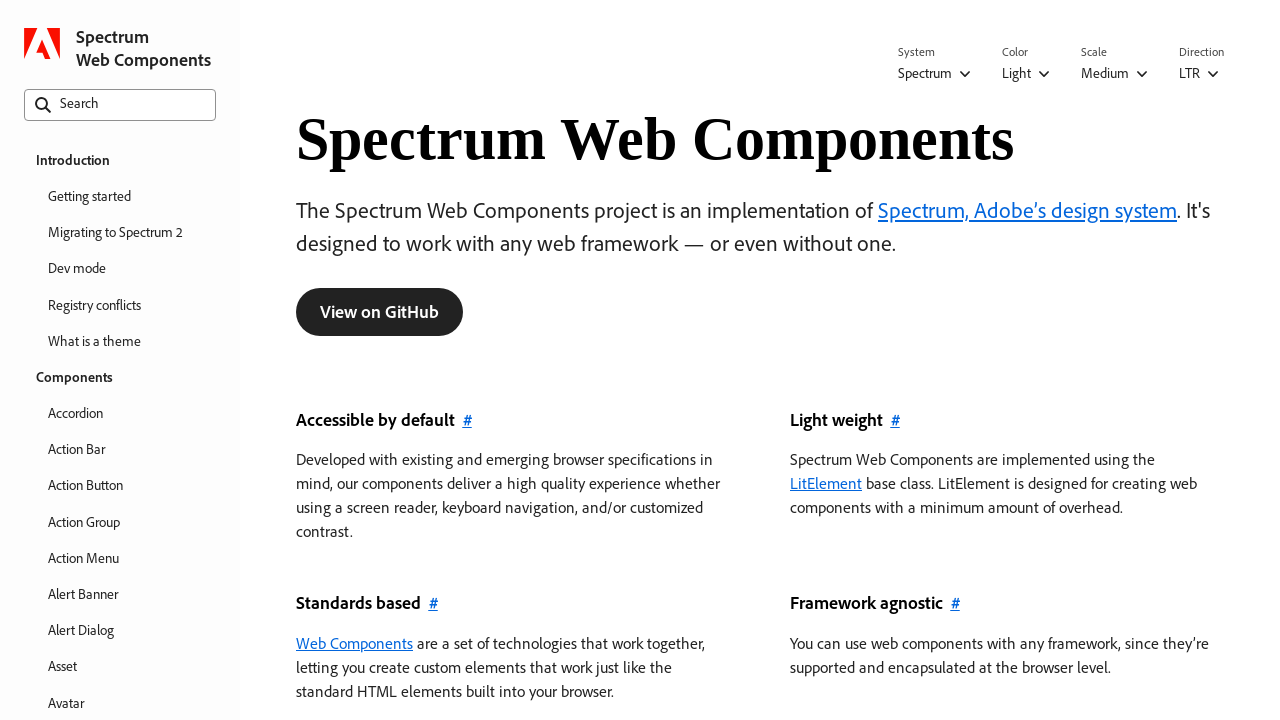

Focused on search field on internal:role=searchbox[name="Search"i]
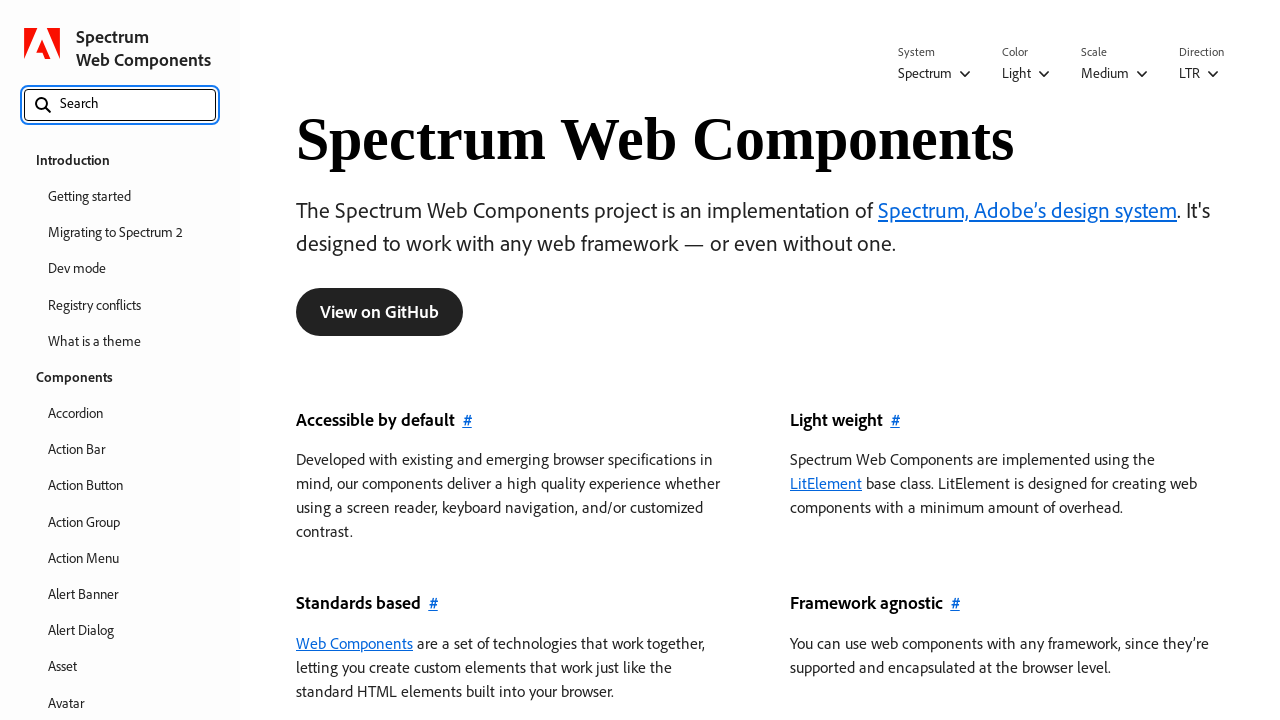

Typed 'getting started' in search field
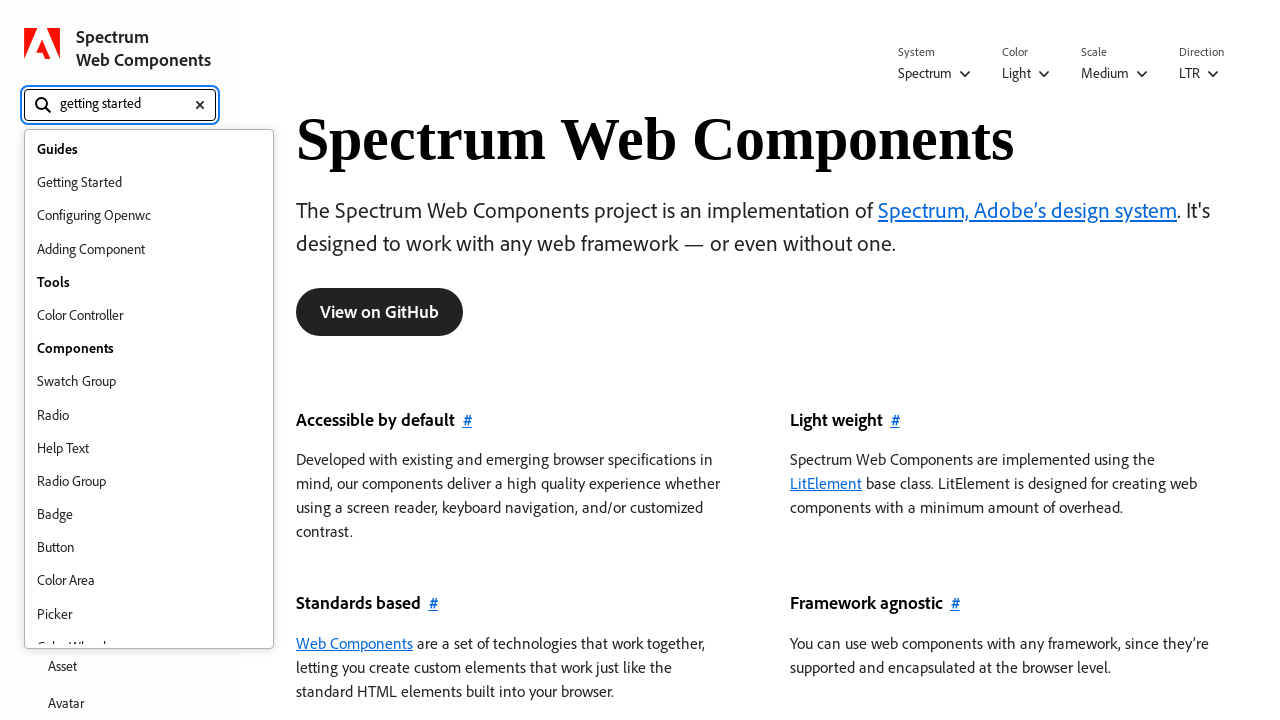

Pressed ArrowDown to navigate search menu
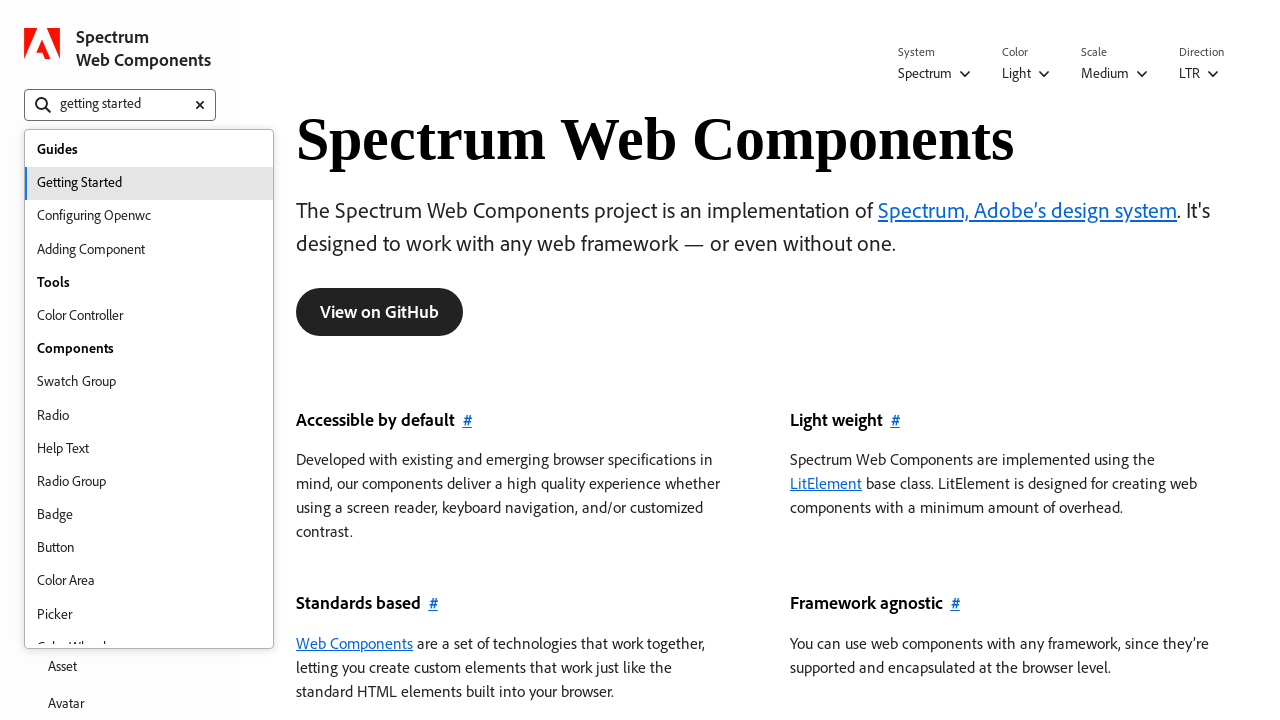

Search menu appeared
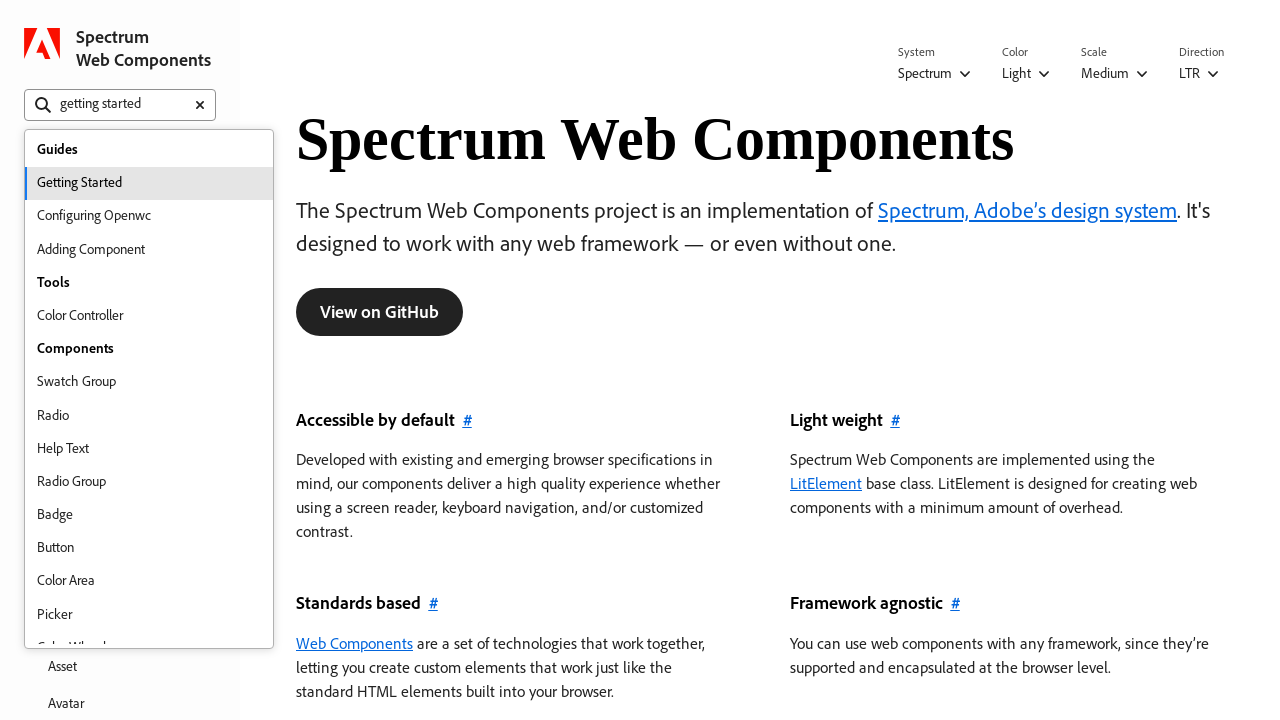

Pressed Enter to navigate to search result
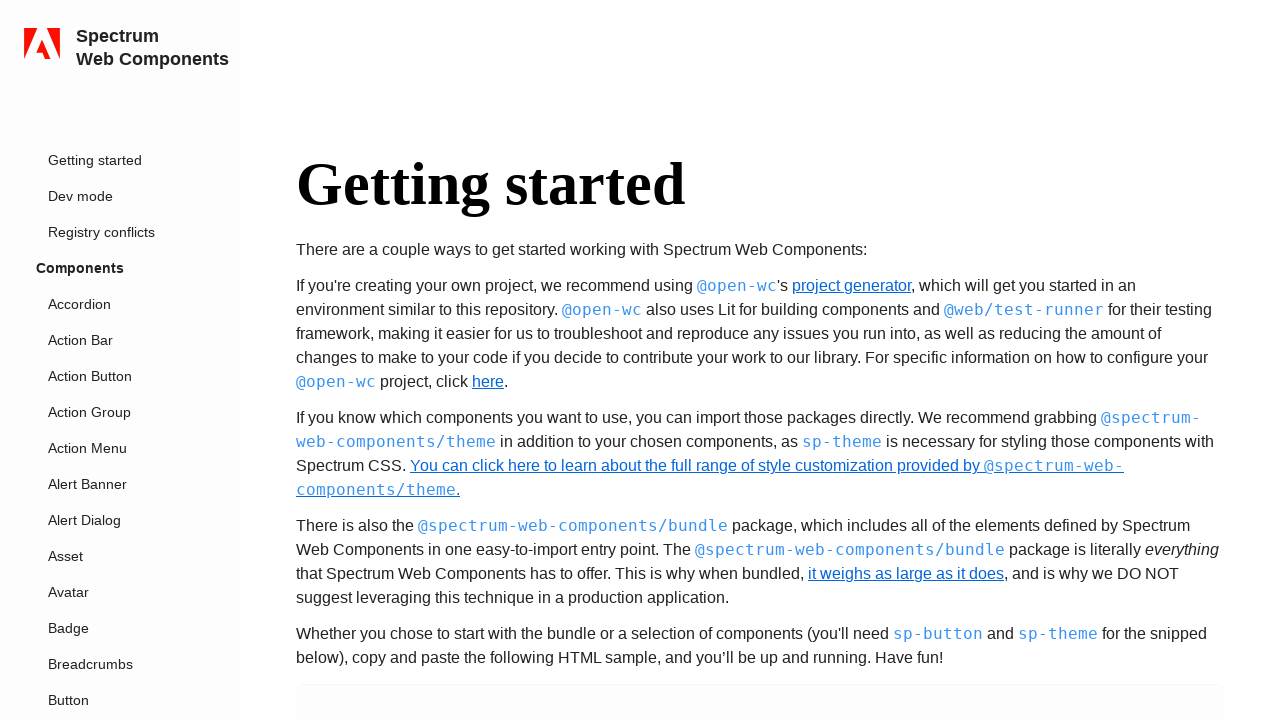

Successfully navigated to getting-started page
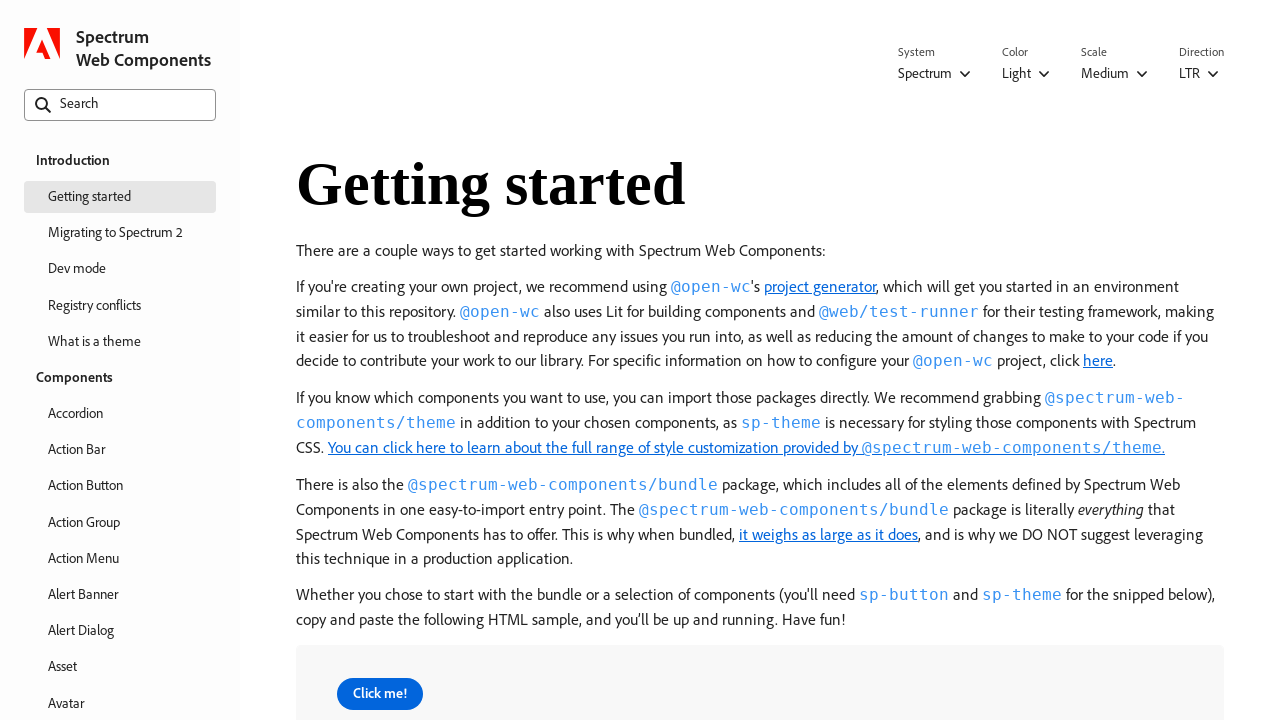

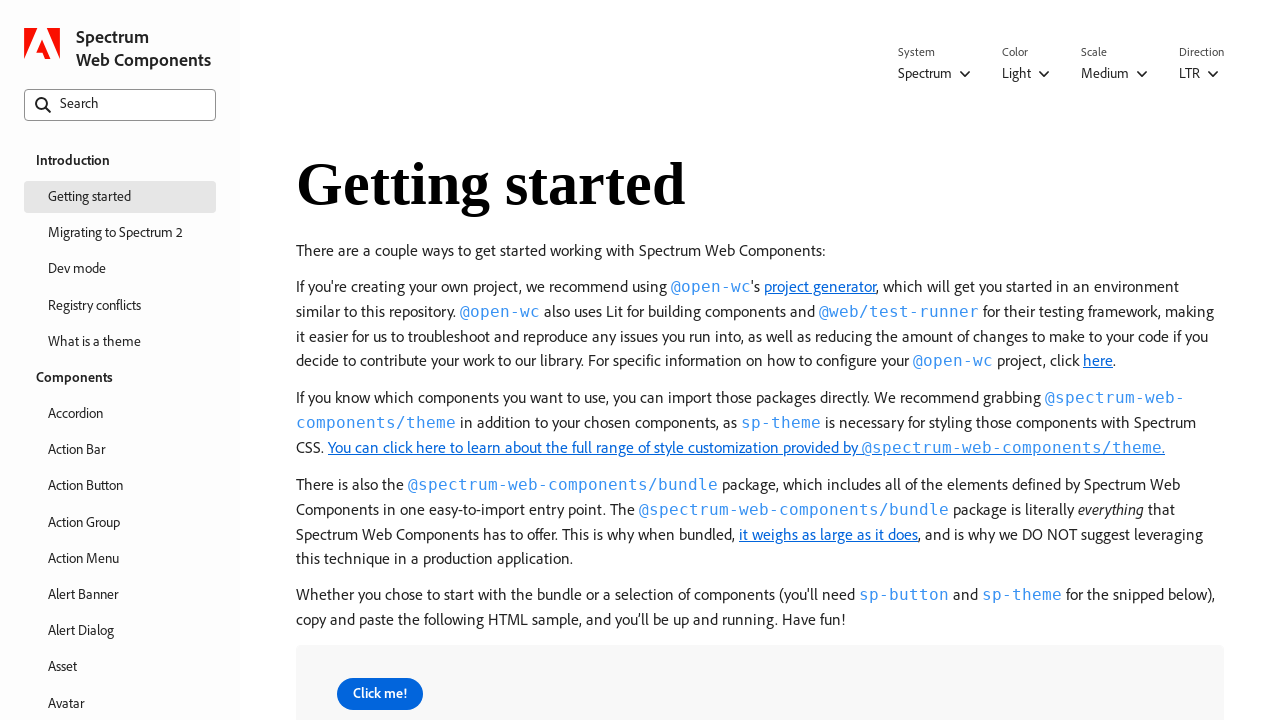